Navigates to Davy careers page and finds all job listings containing the word "Associate" in their link text

Starting URL: https://www.davy.ie/working-at-davy/opportunities

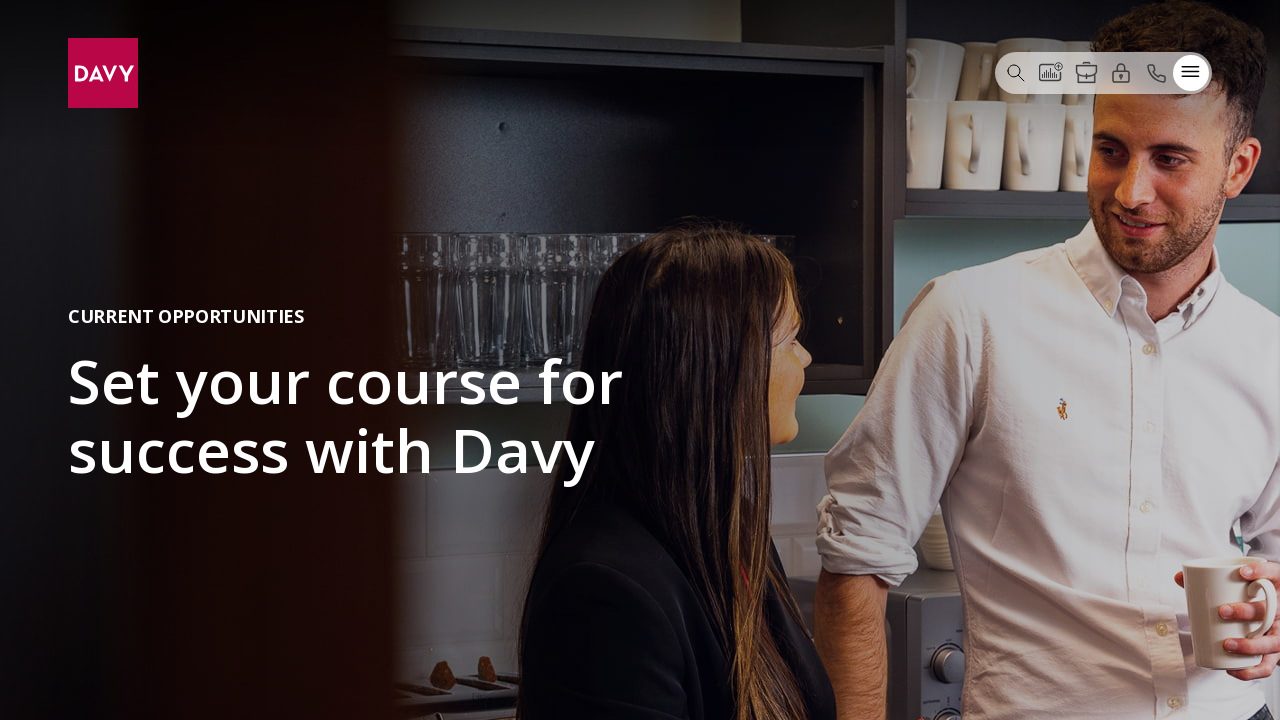

Waited for page to load (domcontentloaded)
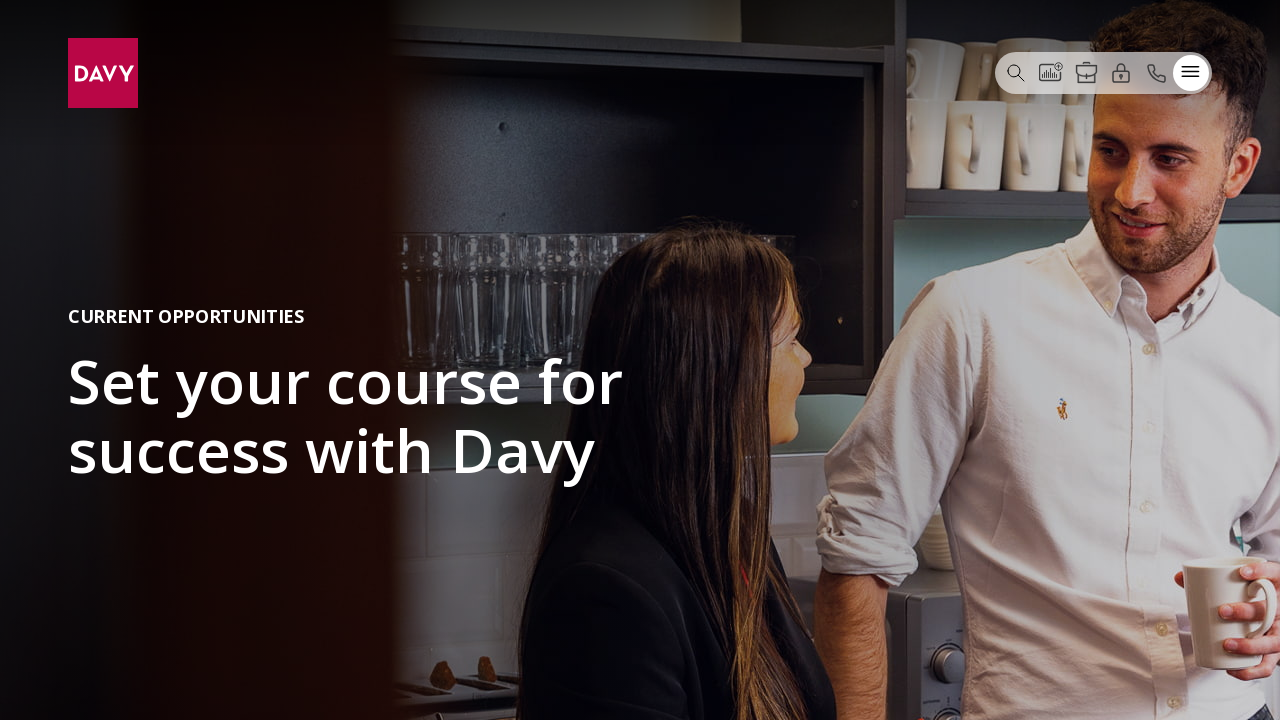

Located all job links containing 'Associate' in text
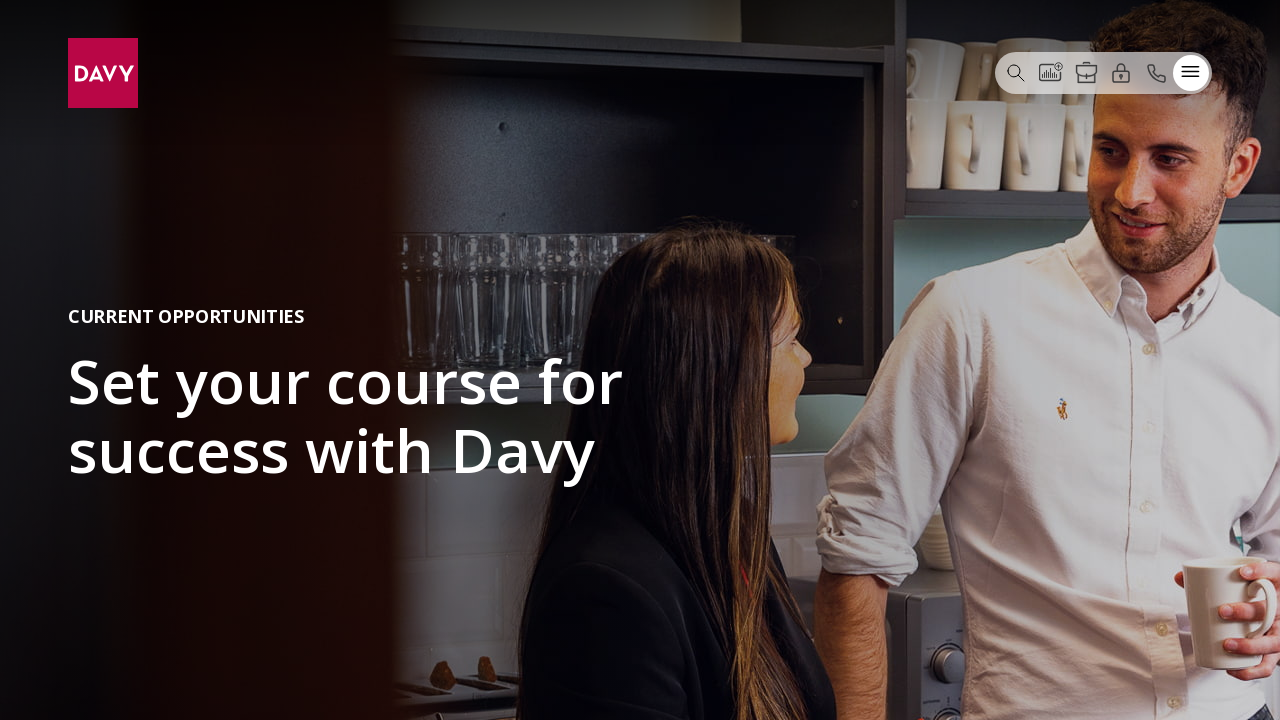

Scrolled Associate job link into view
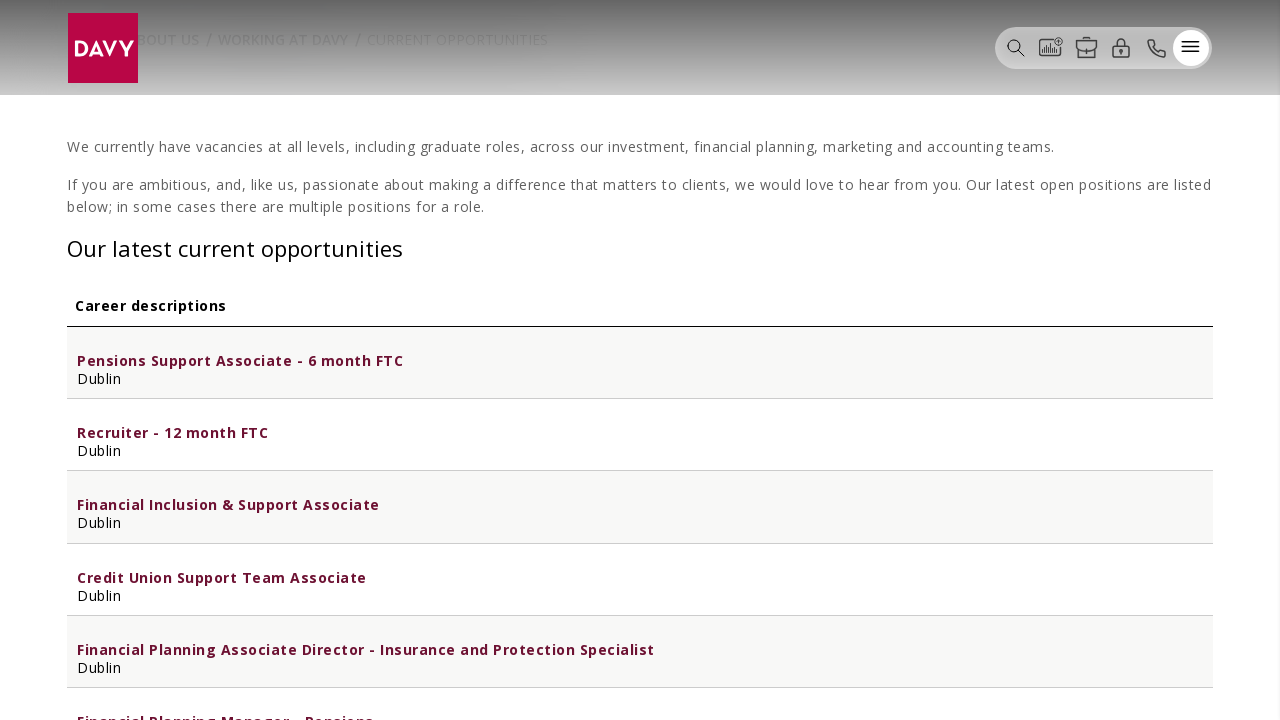

Scrolled Associate job link into view
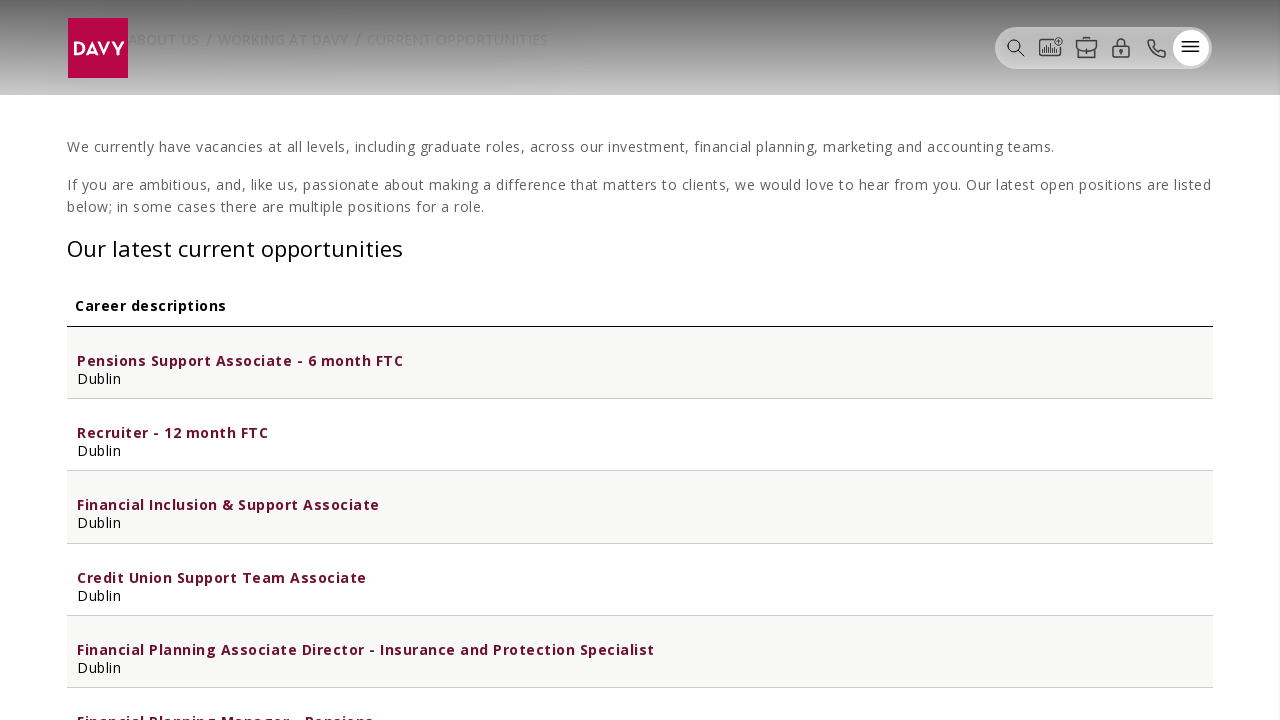

Scrolled Associate job link into view
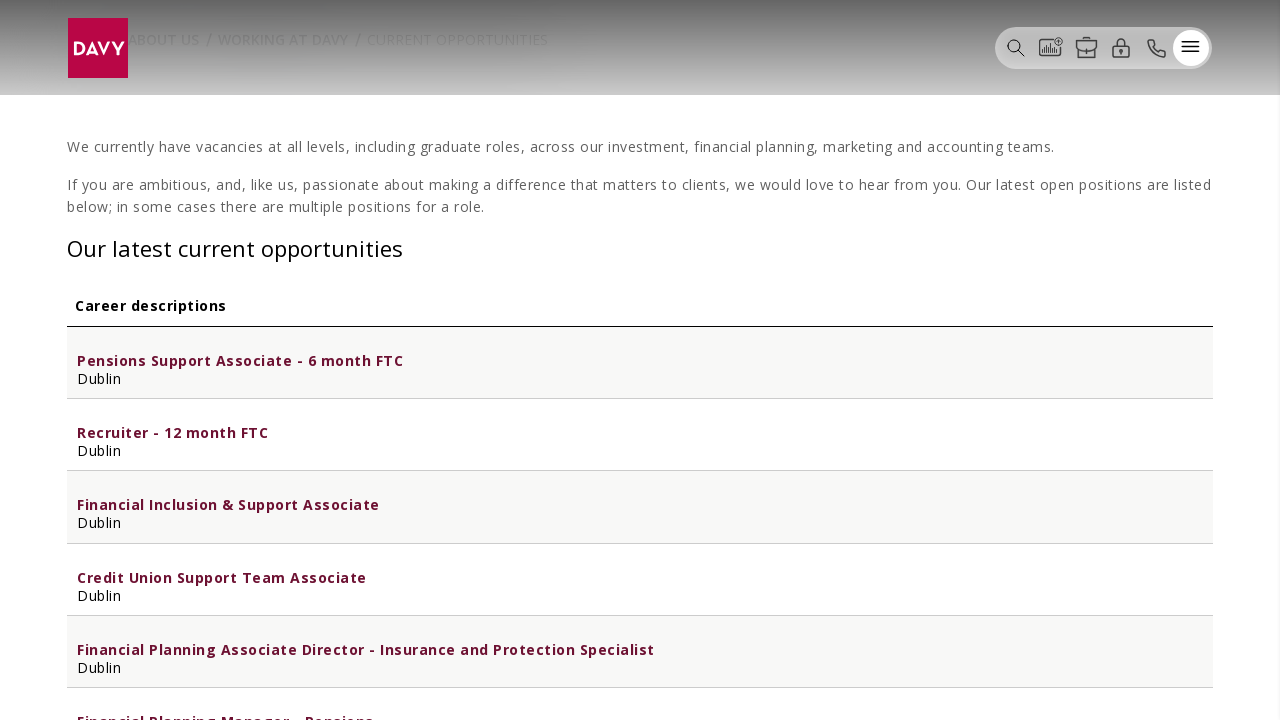

Scrolled Associate job link into view
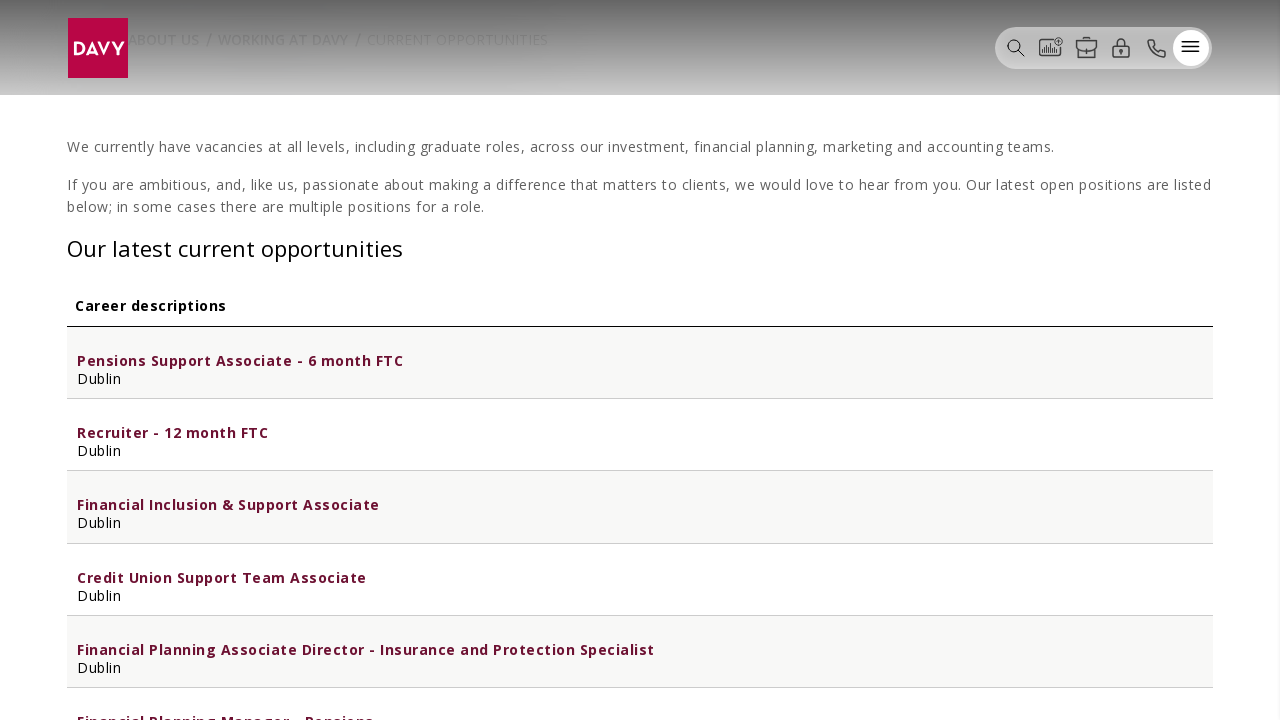

Scrolled Associate job link into view
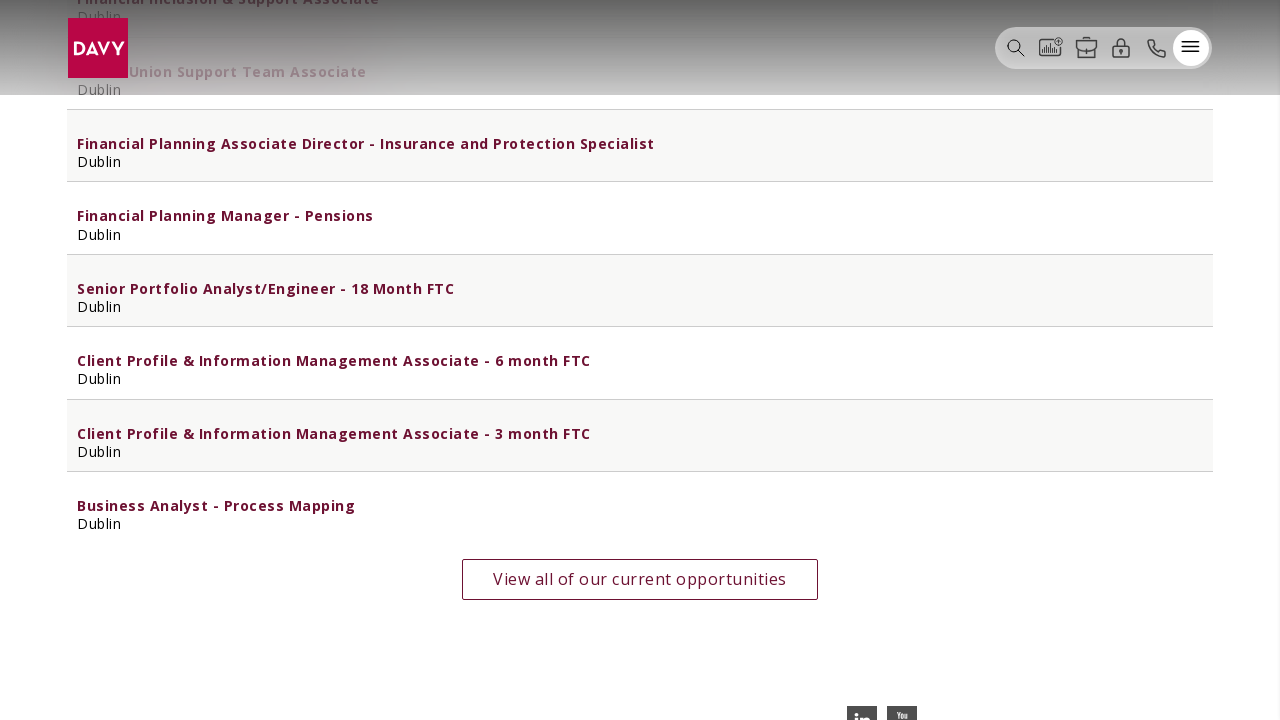

Scrolled Associate job link into view
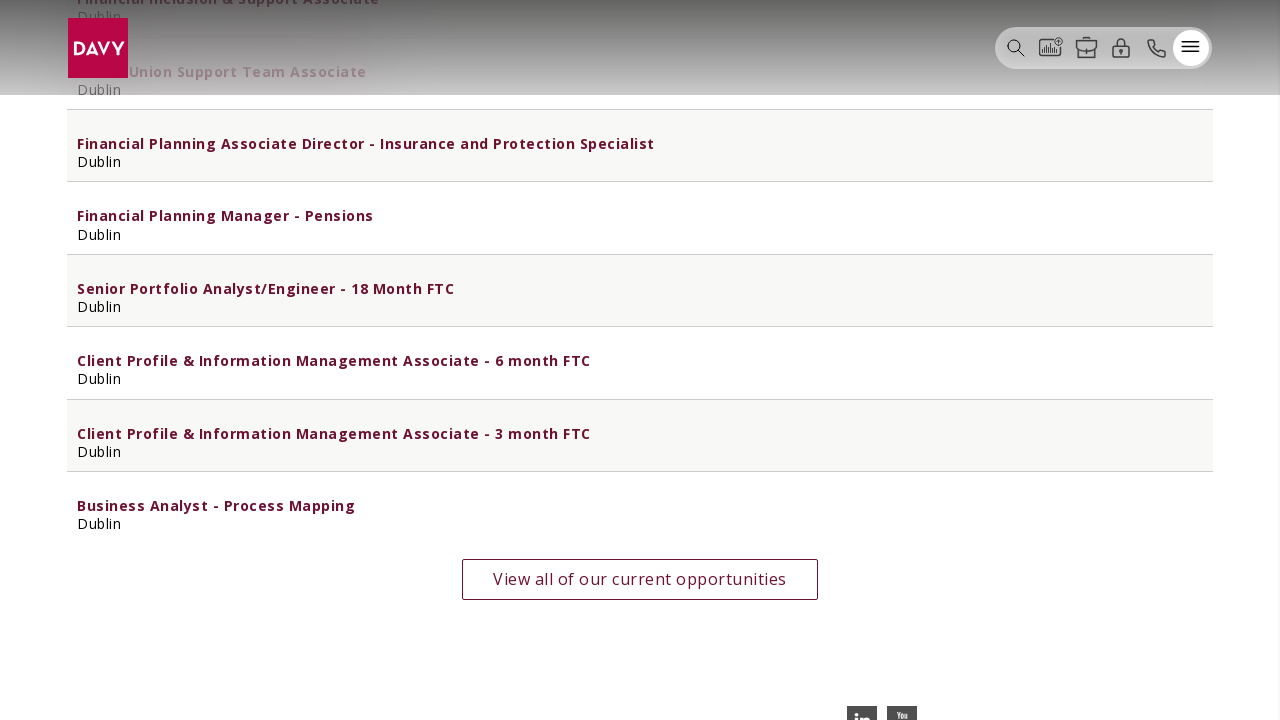

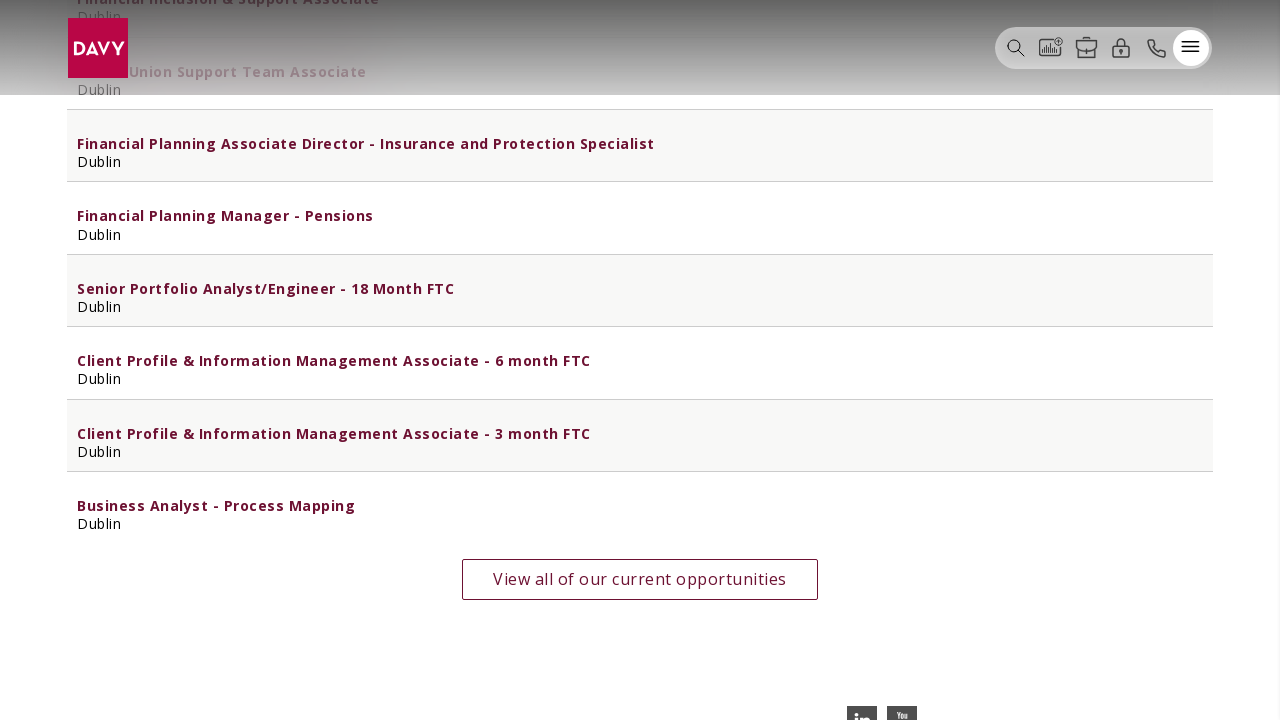